Tests clicking a primary button on the UI Testing Playground class attribute page and verifies the button can still be identified after clicking

Starting URL: http://uitestingplayground.com/classattr

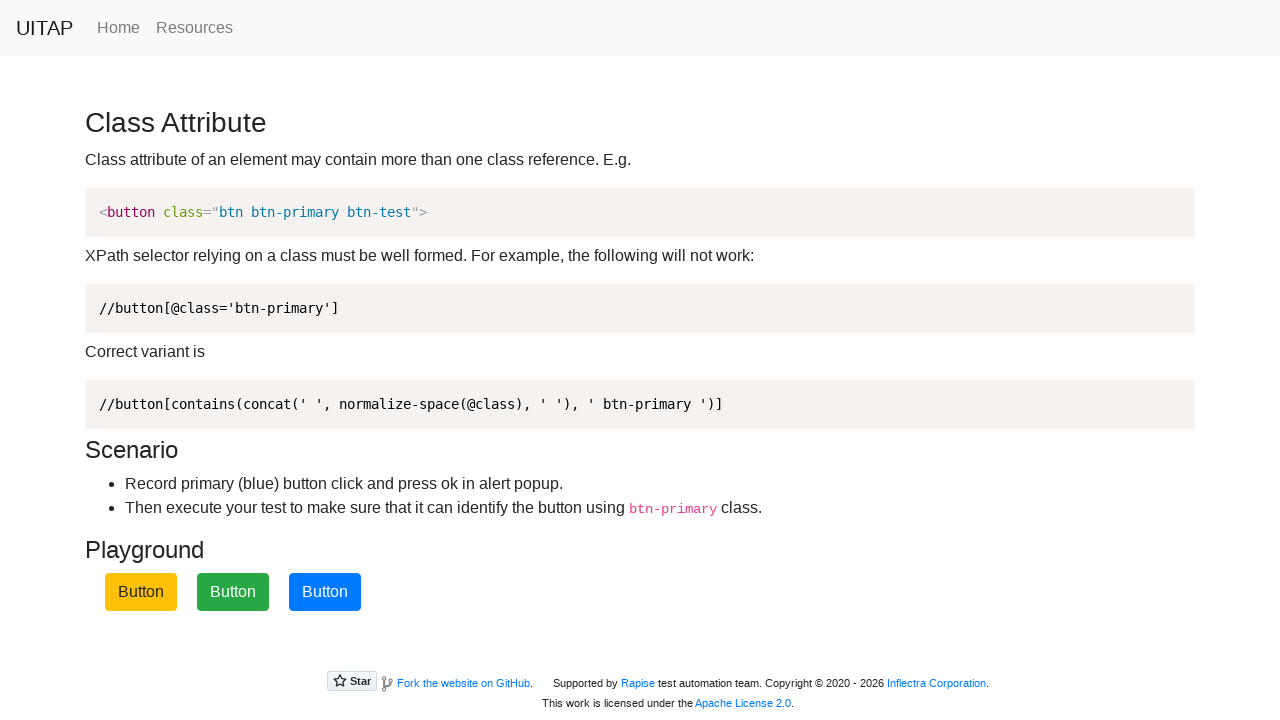

Navigated to UI Testing Playground class attribute page
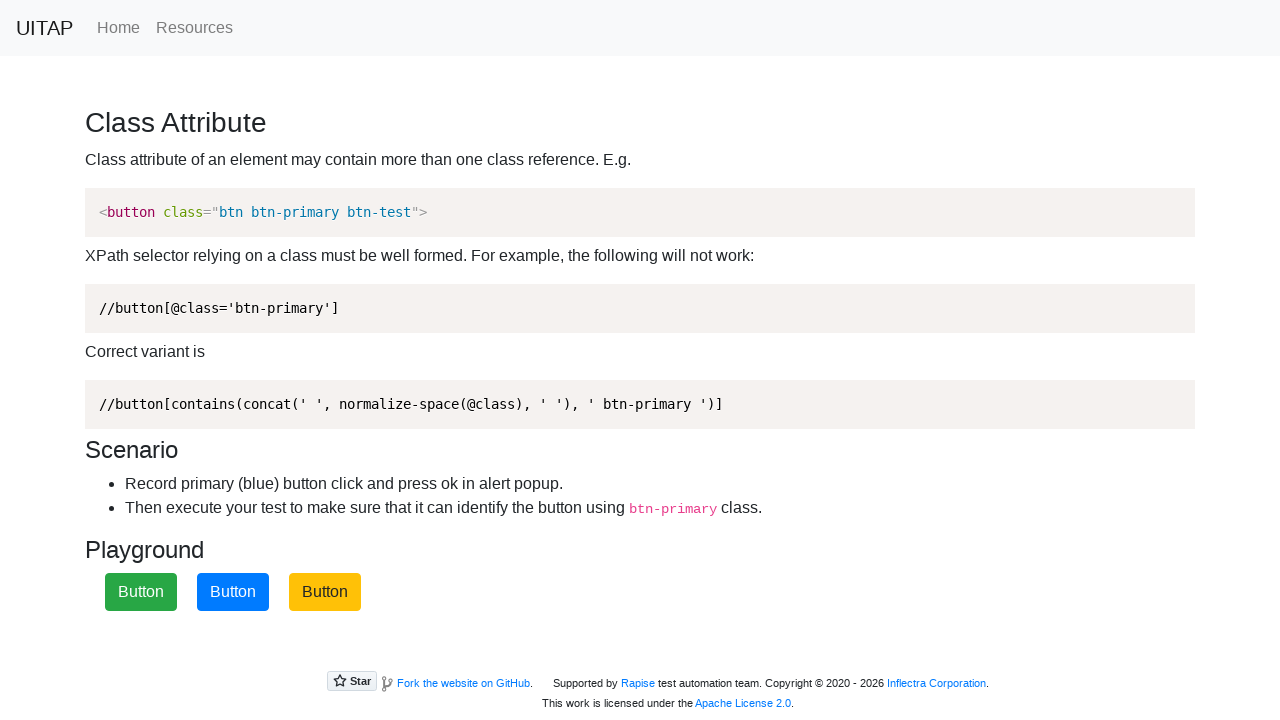

Clicked the primary blue button at (233, 592) on button.btn-primary
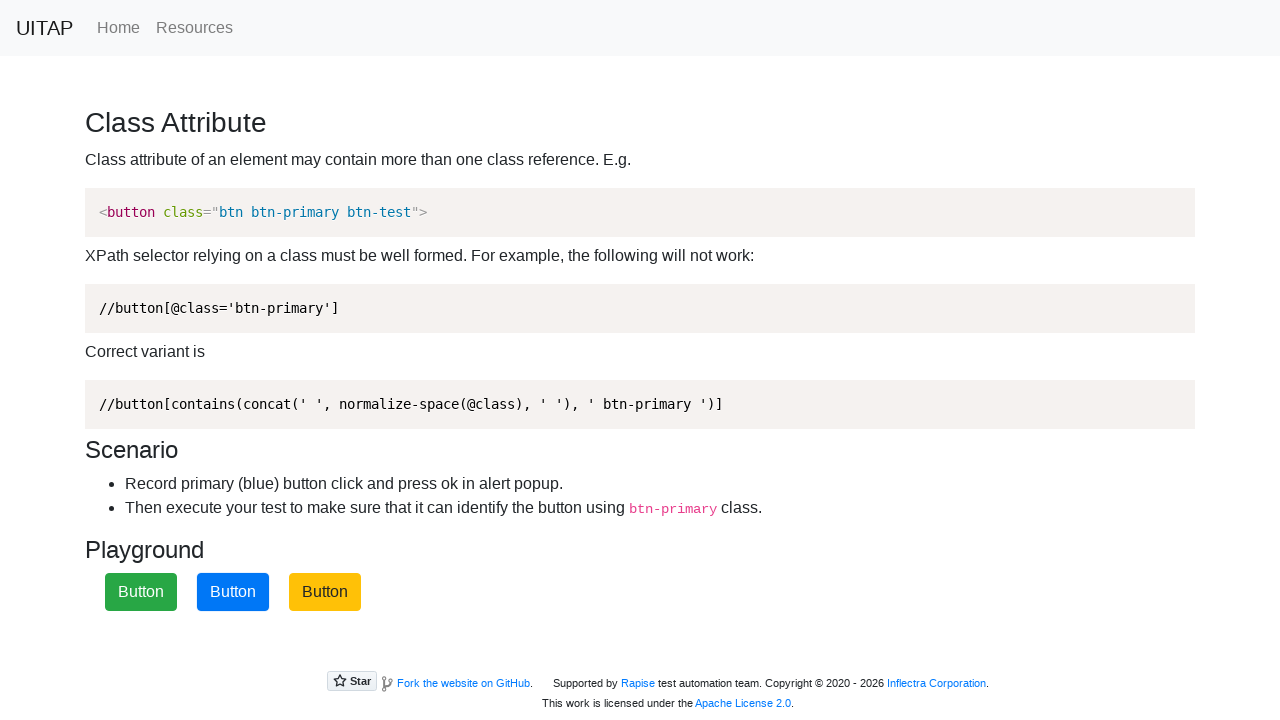

Verified button with btn-primary class is still present after clicking
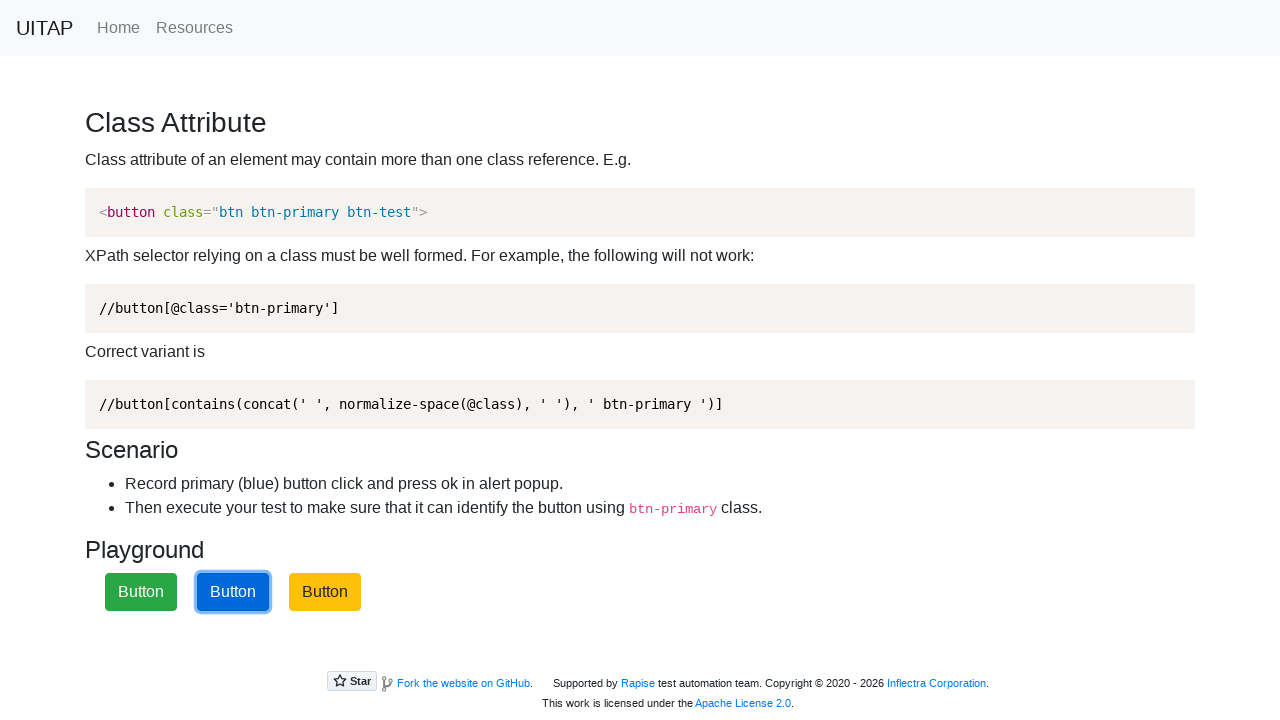

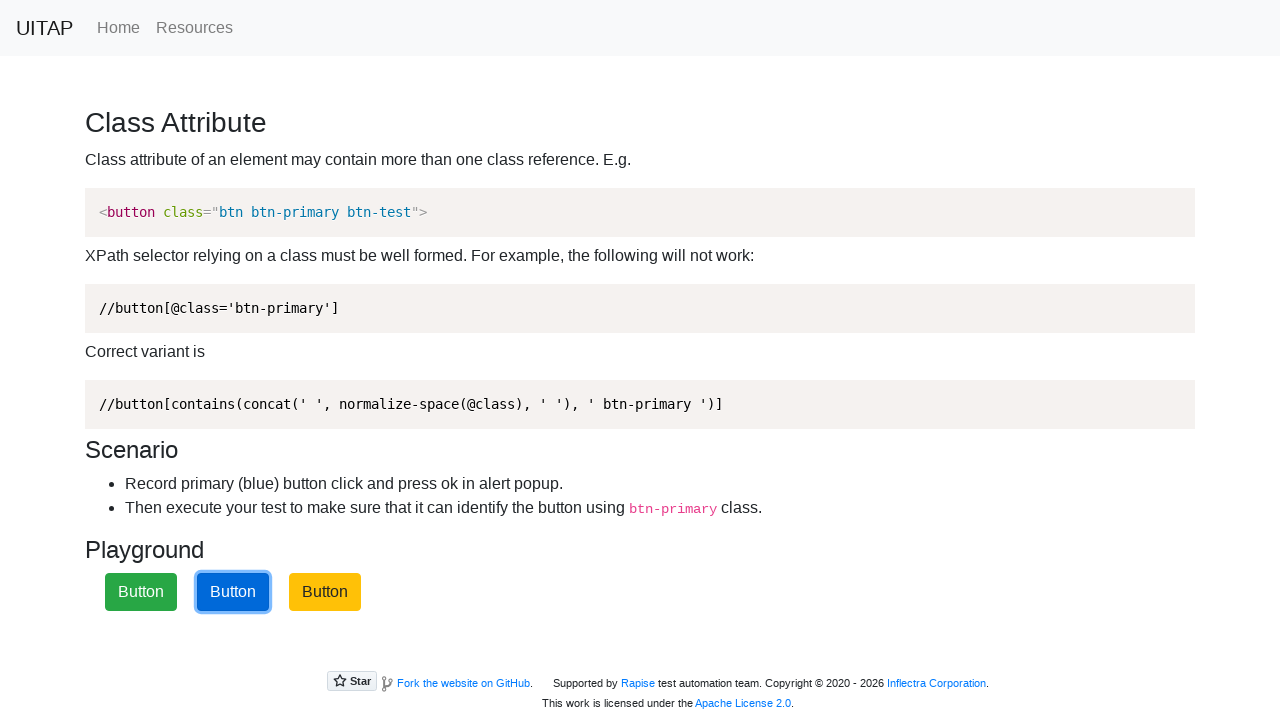